Tests status code page by navigating to different status code links and verifying content

Starting URL: https://the-internet.herokuapp.com/status_codes

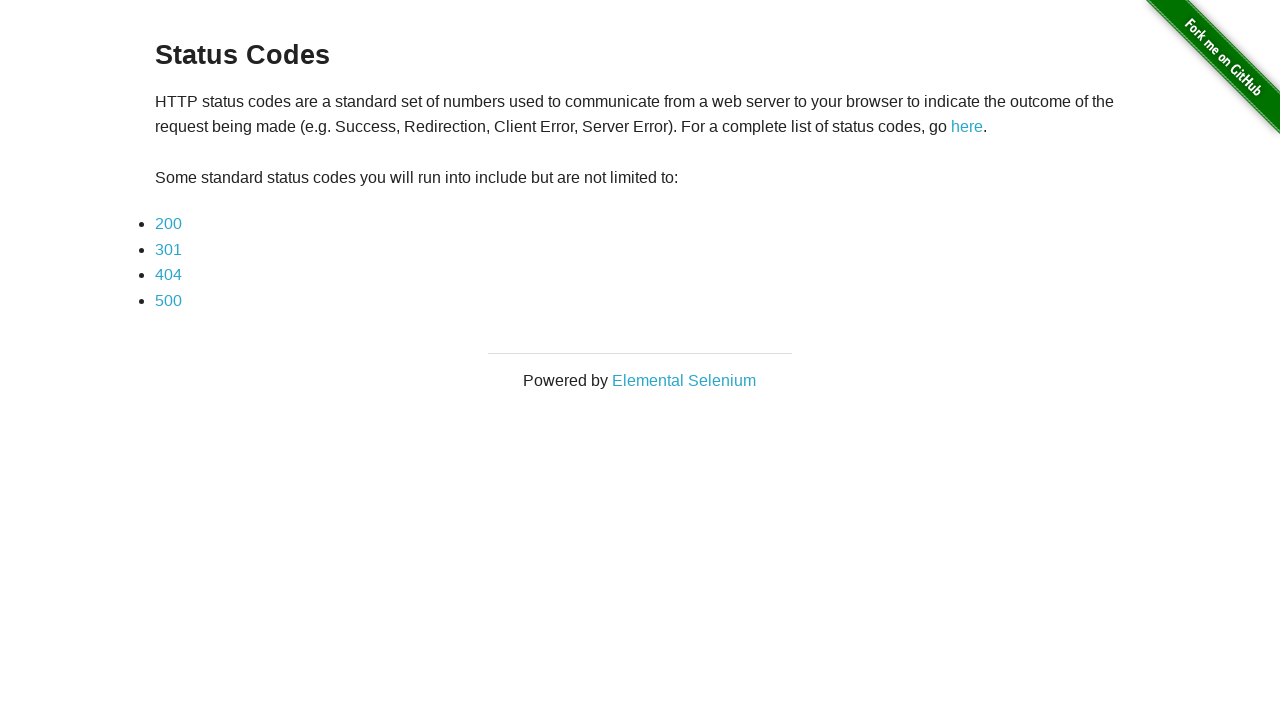

Status code links loaded
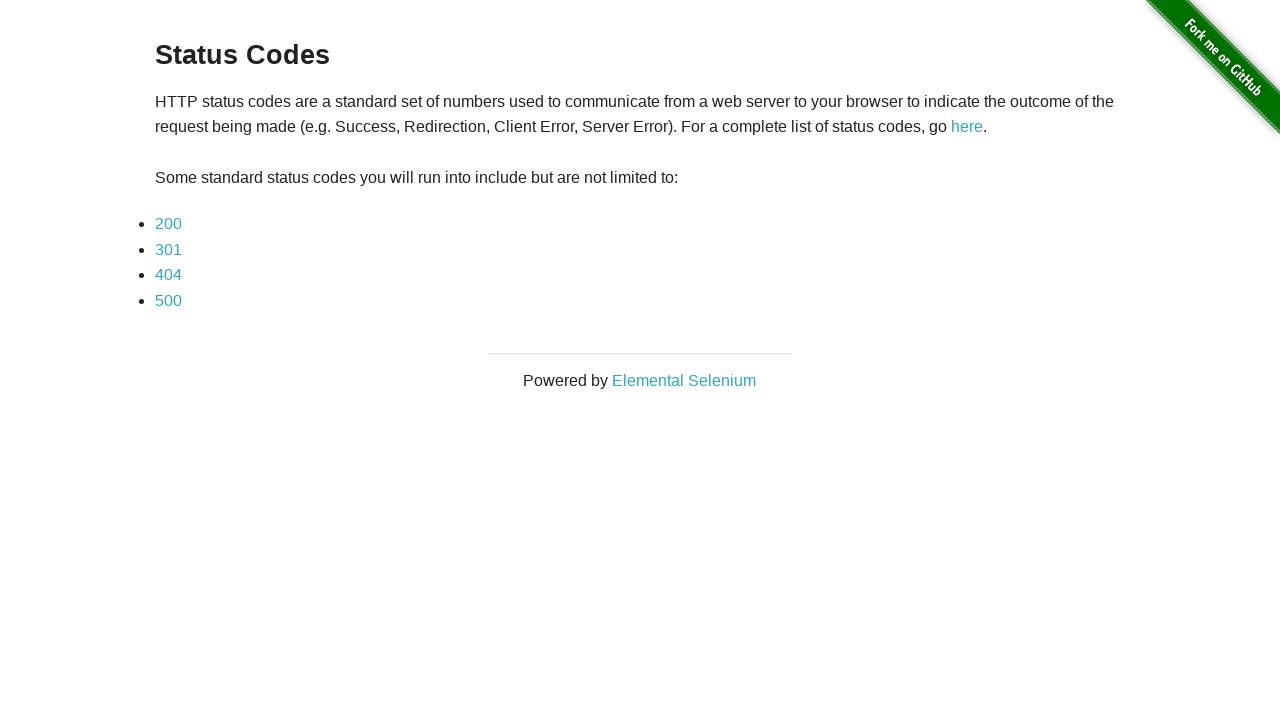

Clicked on status code 200 link at (168, 224) on a[href='status_codes/200']
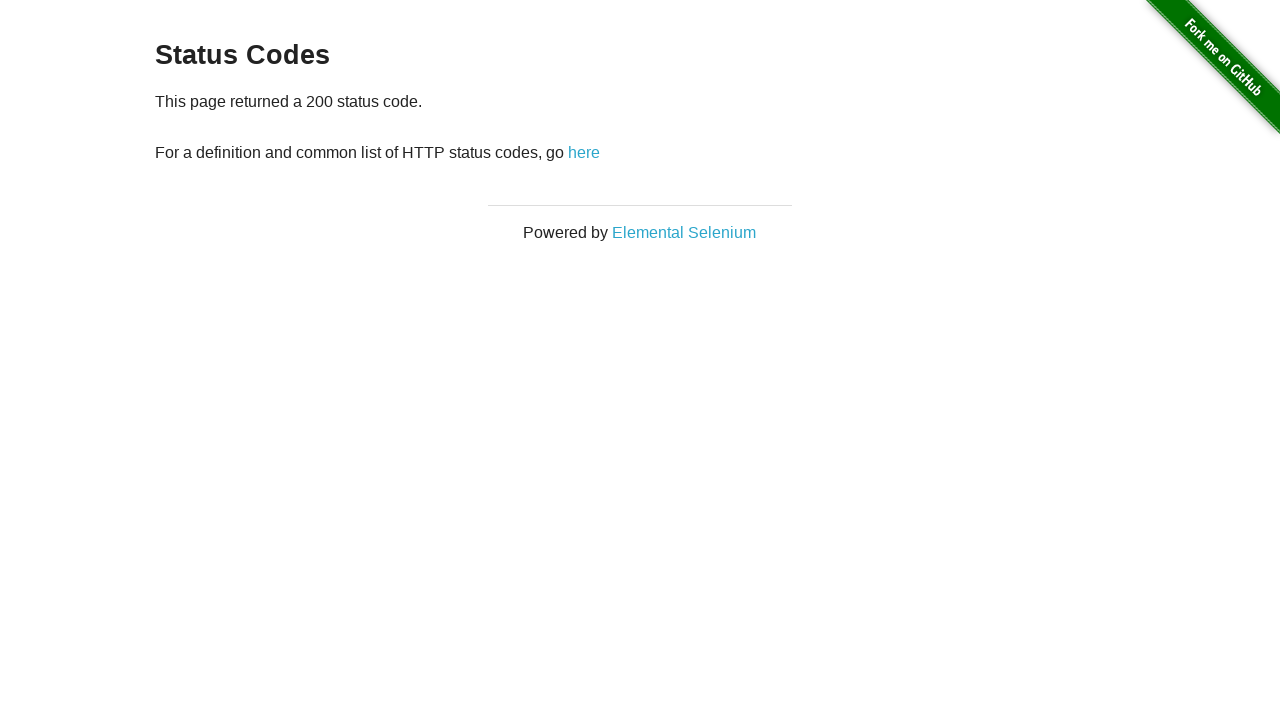

Status code 200 page loaded and content verified
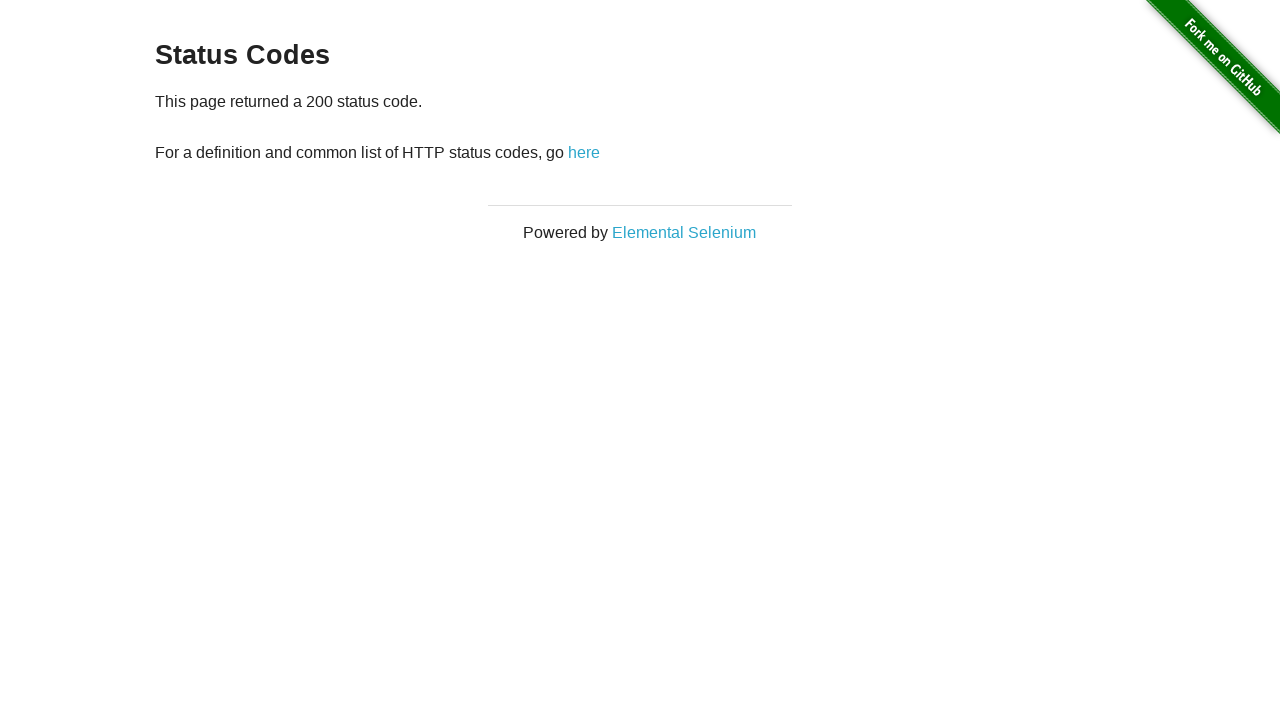

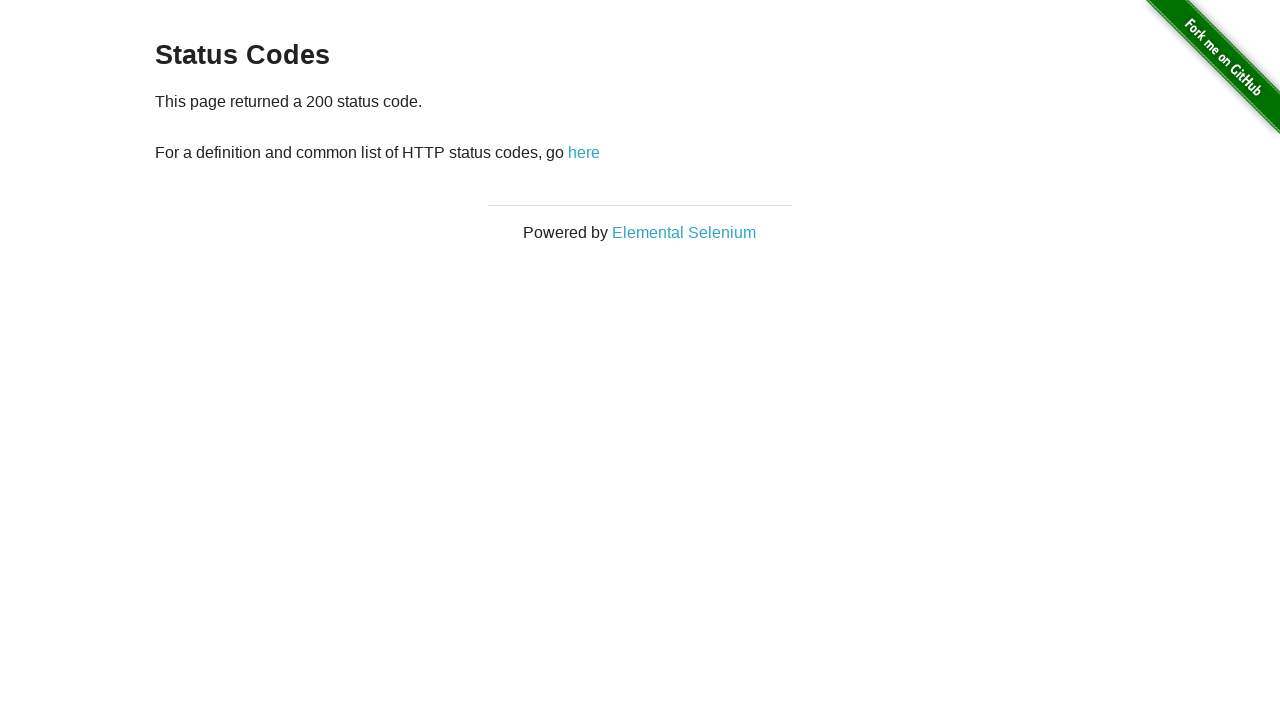